Navigates to a Thai water dam information page, waits for the data table to load, clicks through pagination on the first tab, then switches to the second tab and navigates its pagination as well.

Starting URL: https://nationalthaiwater.onwr.go.th/dam

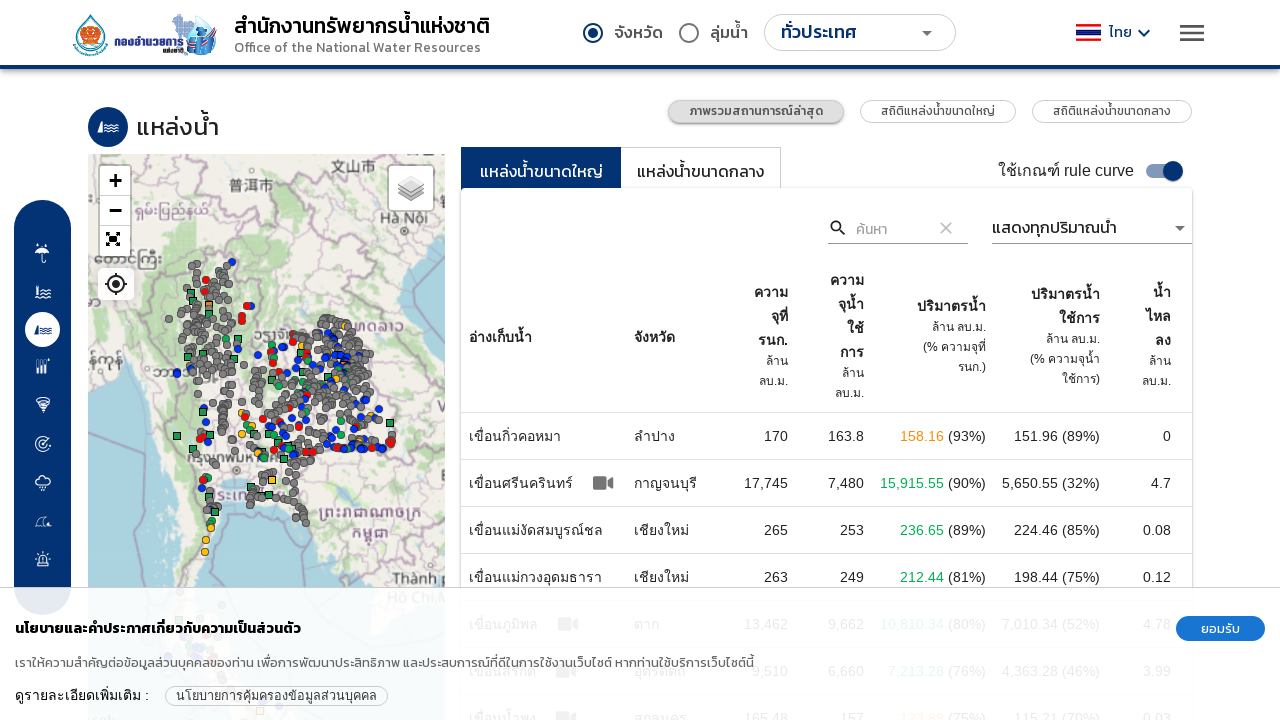

Data table loaded on initial page (large dams tab)
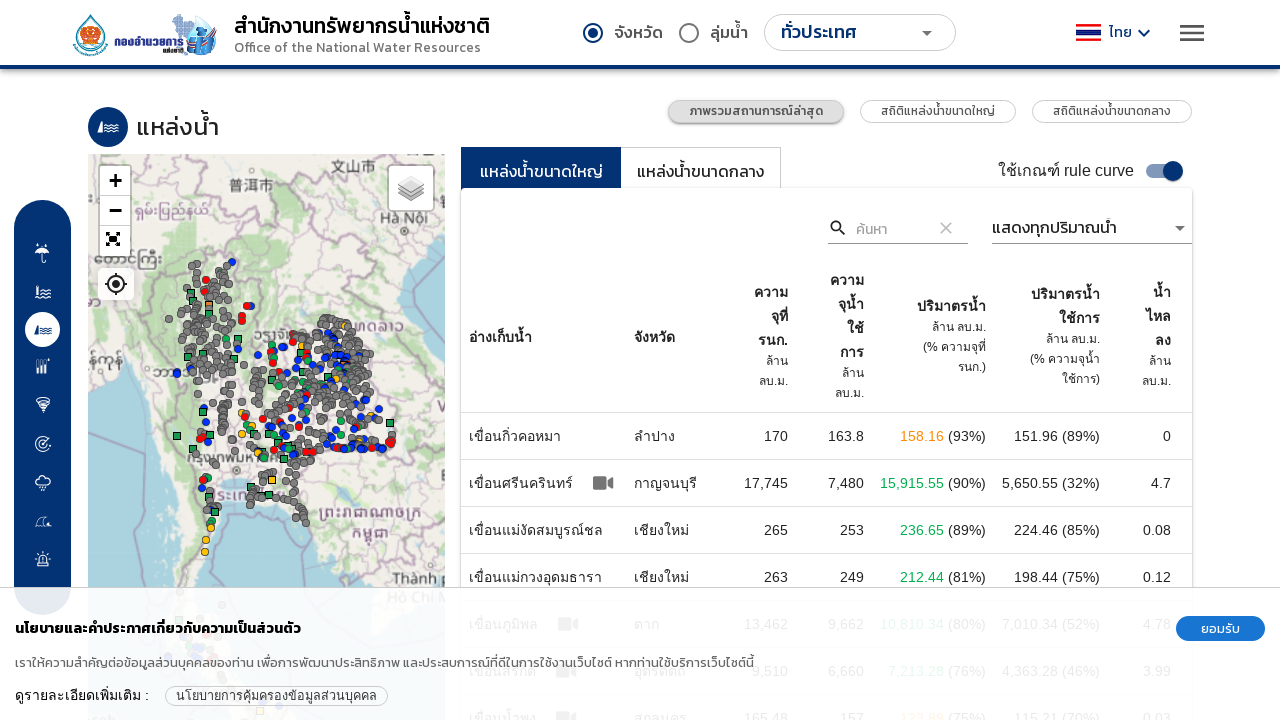

Waited 2 seconds before pagination attempt 1
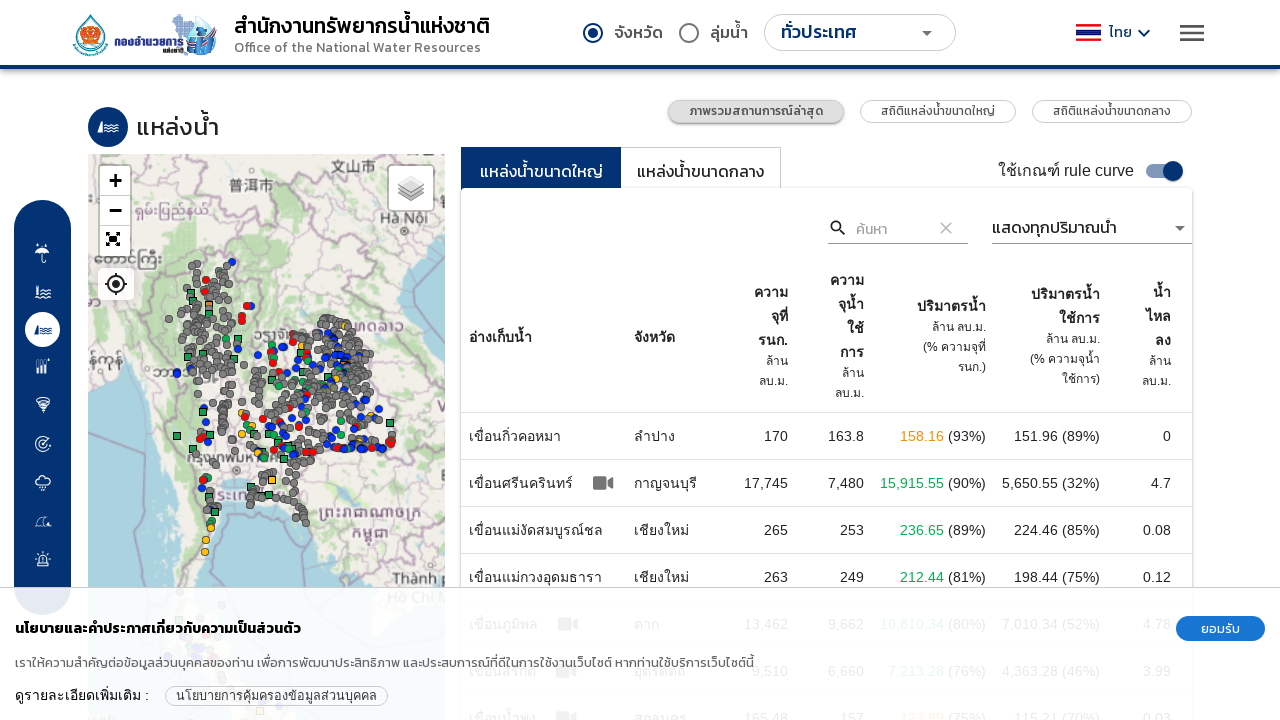

Exception occurred during large dams tab pagination at (1120, 665) on xpath=//span[@title='Next Page']/button
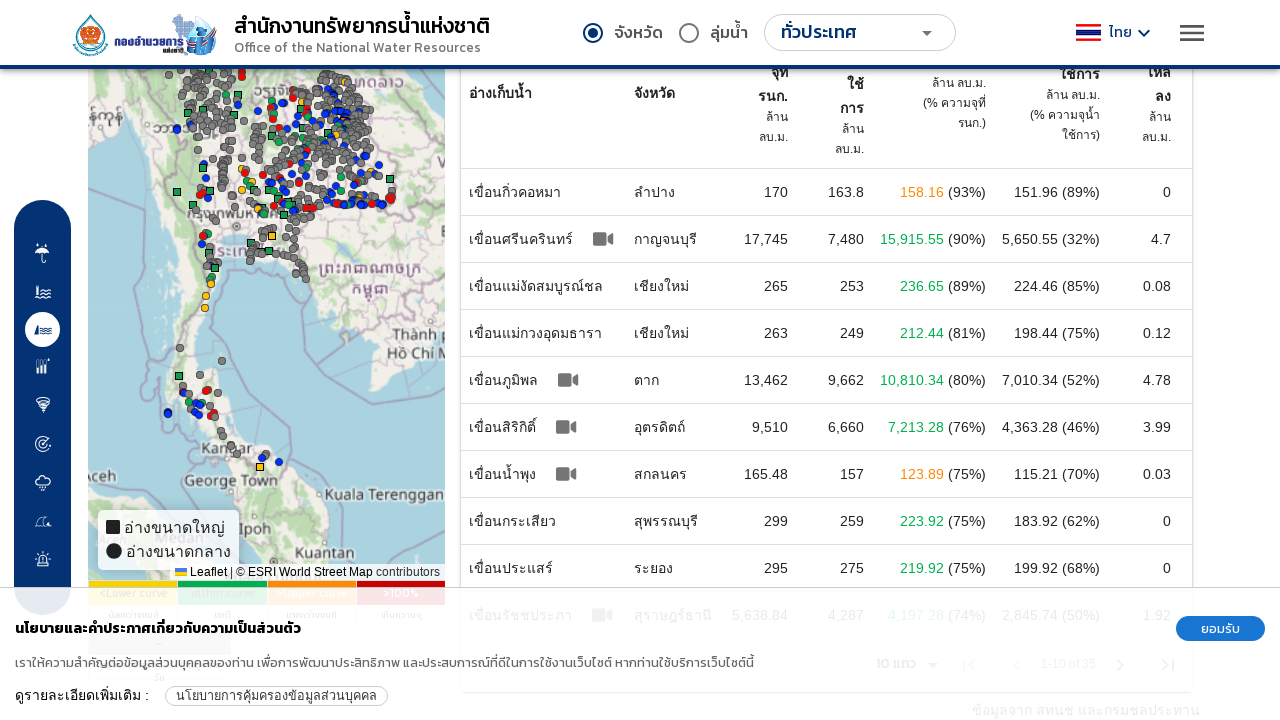

Loading overlay disappeared
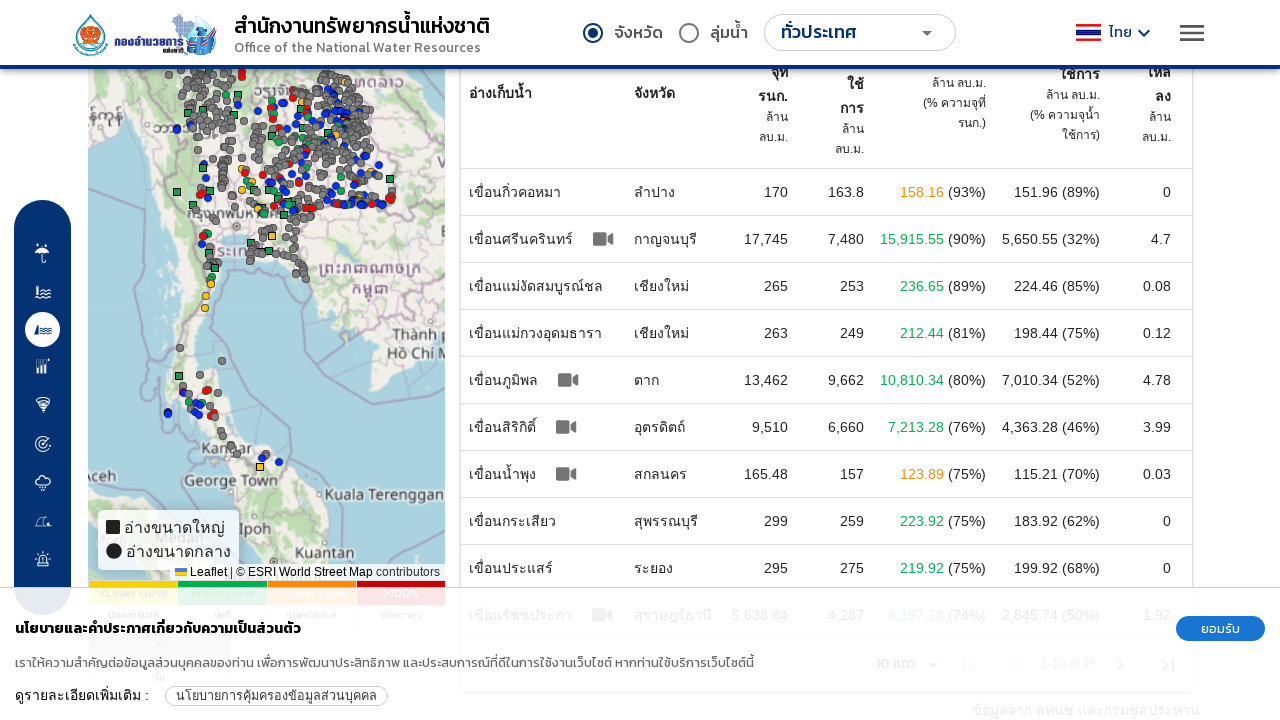

Scrolled medium dams tab button into view
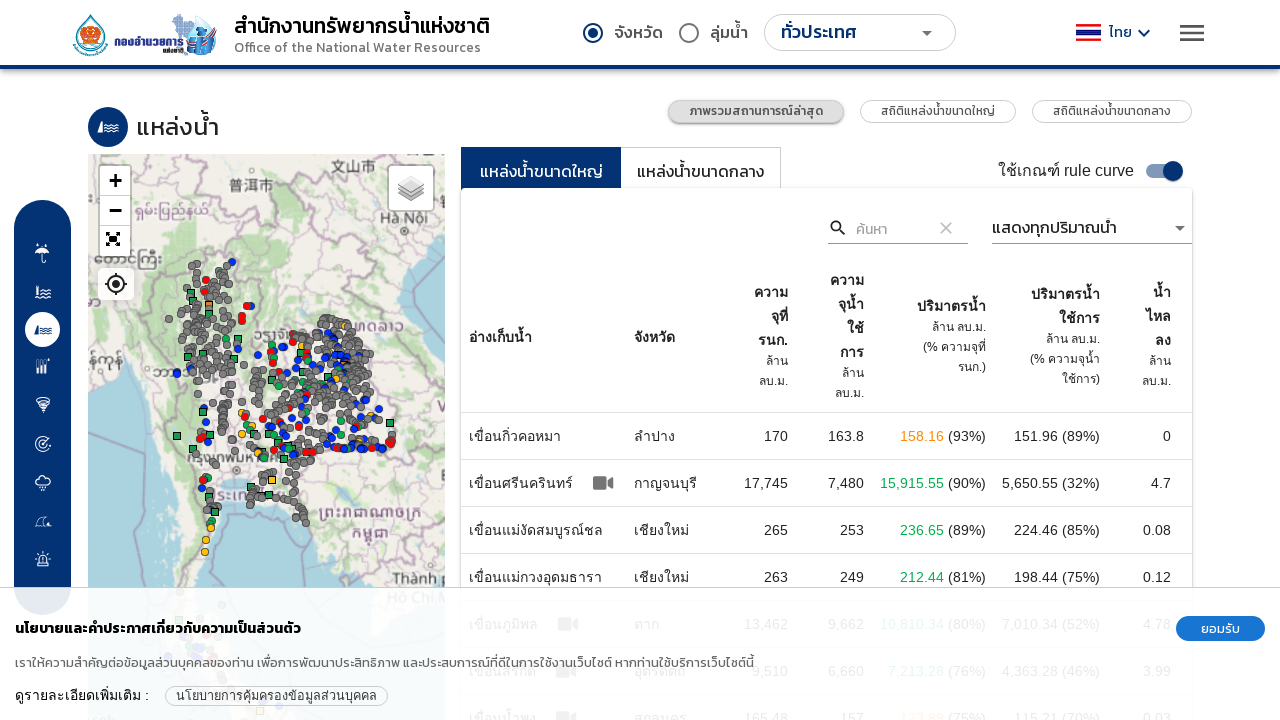

Waited 1 second before clicking medium dams tab
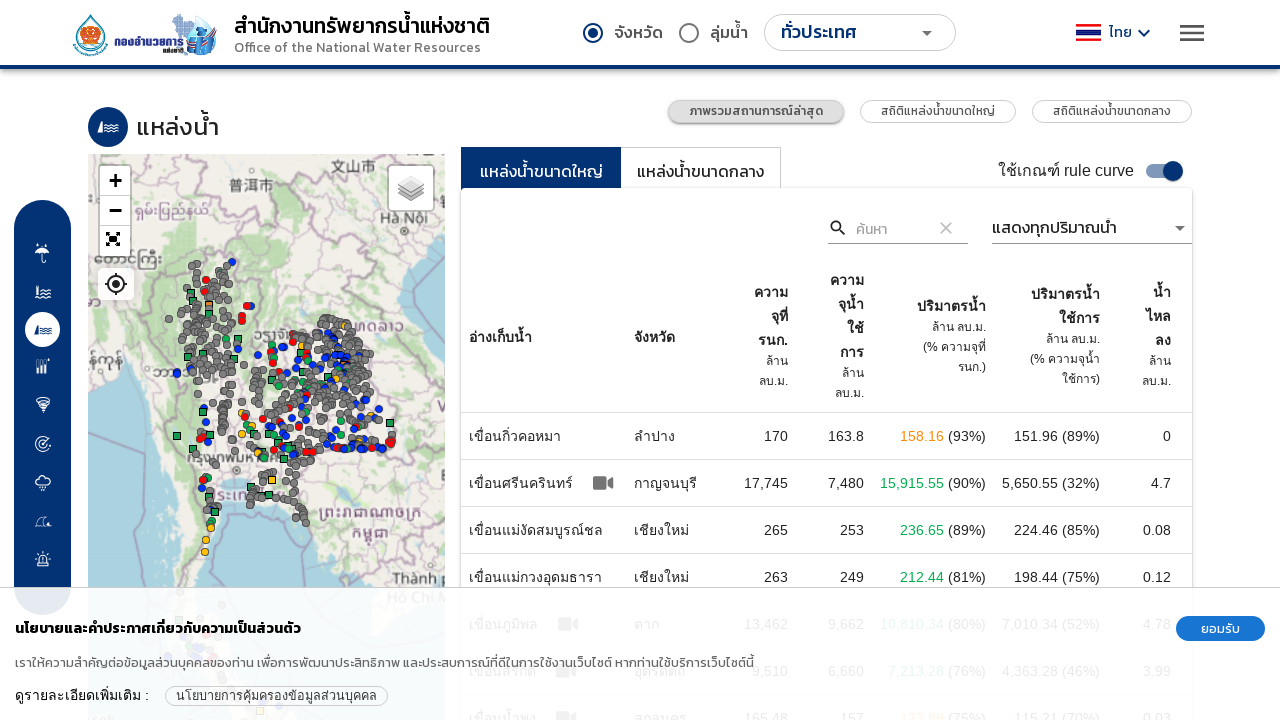

Clicked on medium dams tab (second tab) at (701, 171) on xpath=//button[@aria-controls='tabpanel-1']
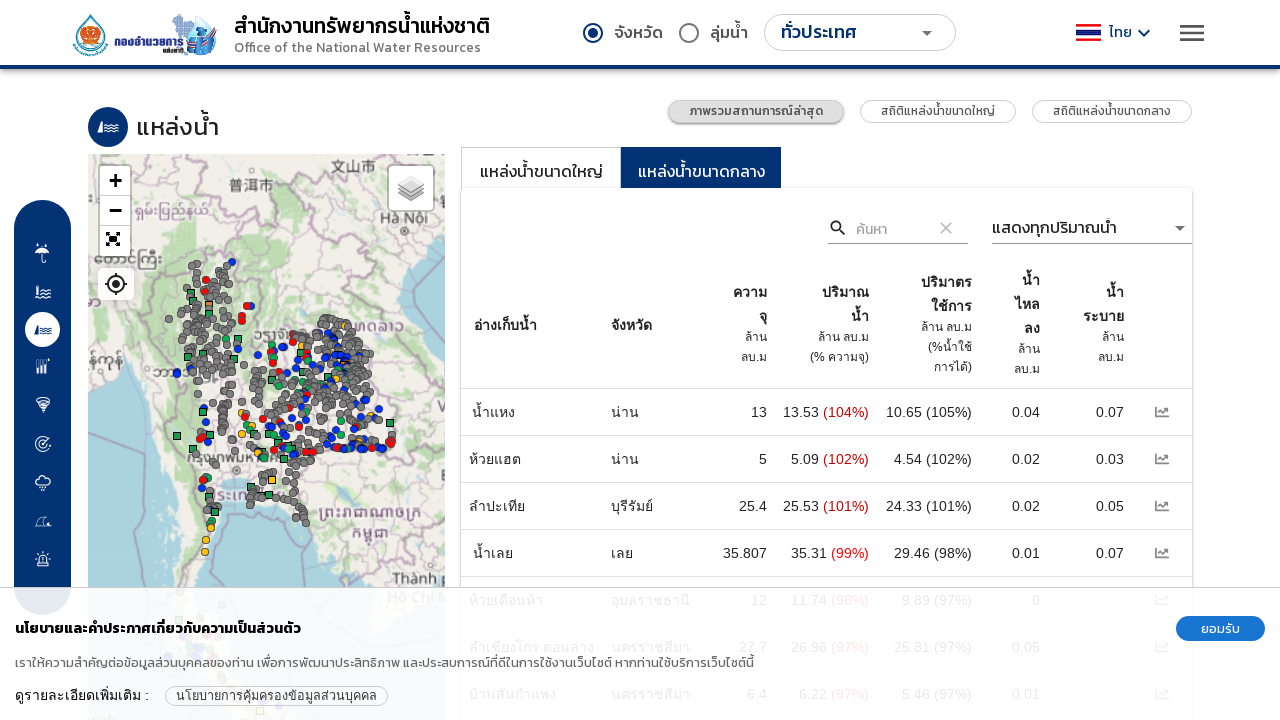

Data table loaded on medium dams tab
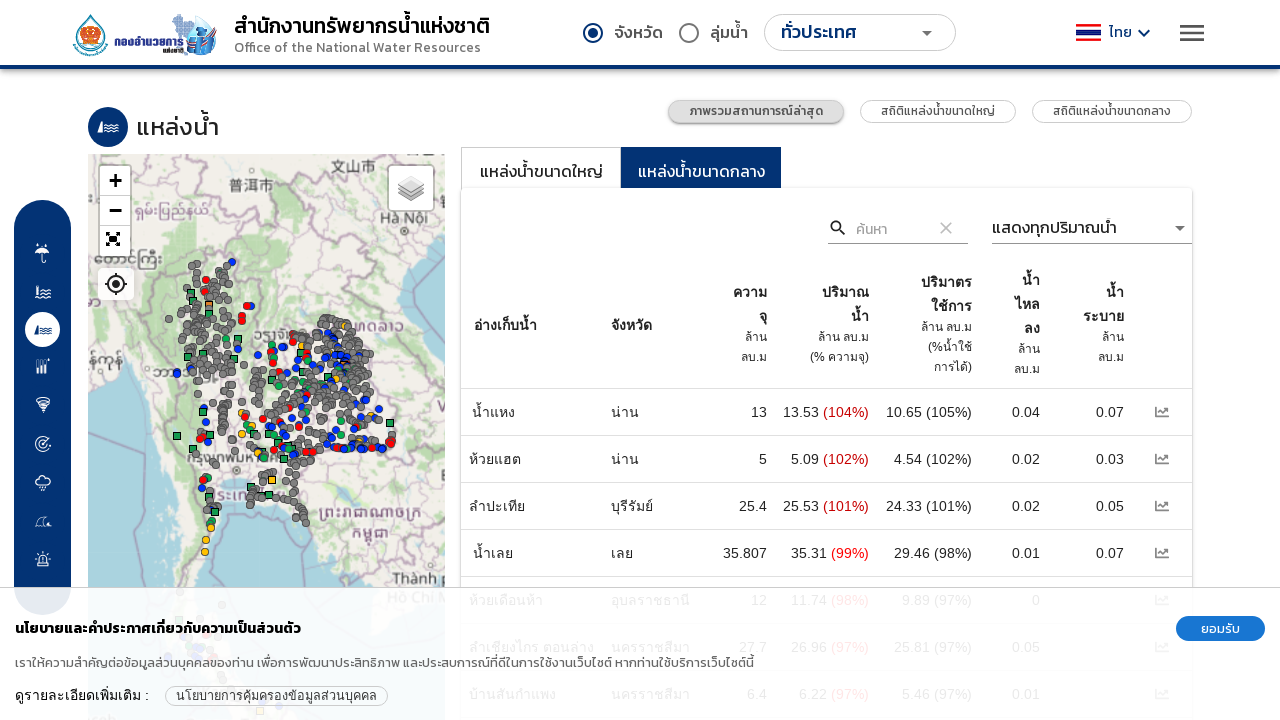

Waited 2 seconds before pagination attempt 1 on medium dams tab
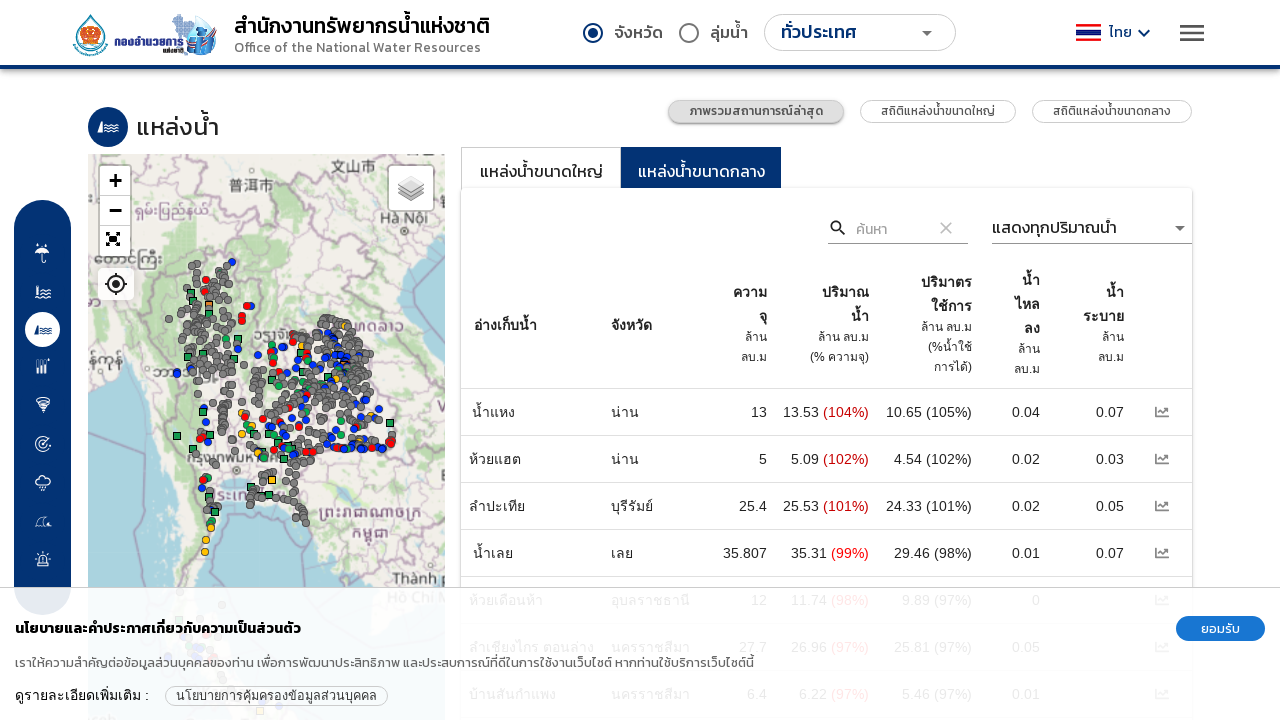

Exception occurred during medium dams tab pagination at (1120, 653) on xpath=//span[@title='Next Page']/button
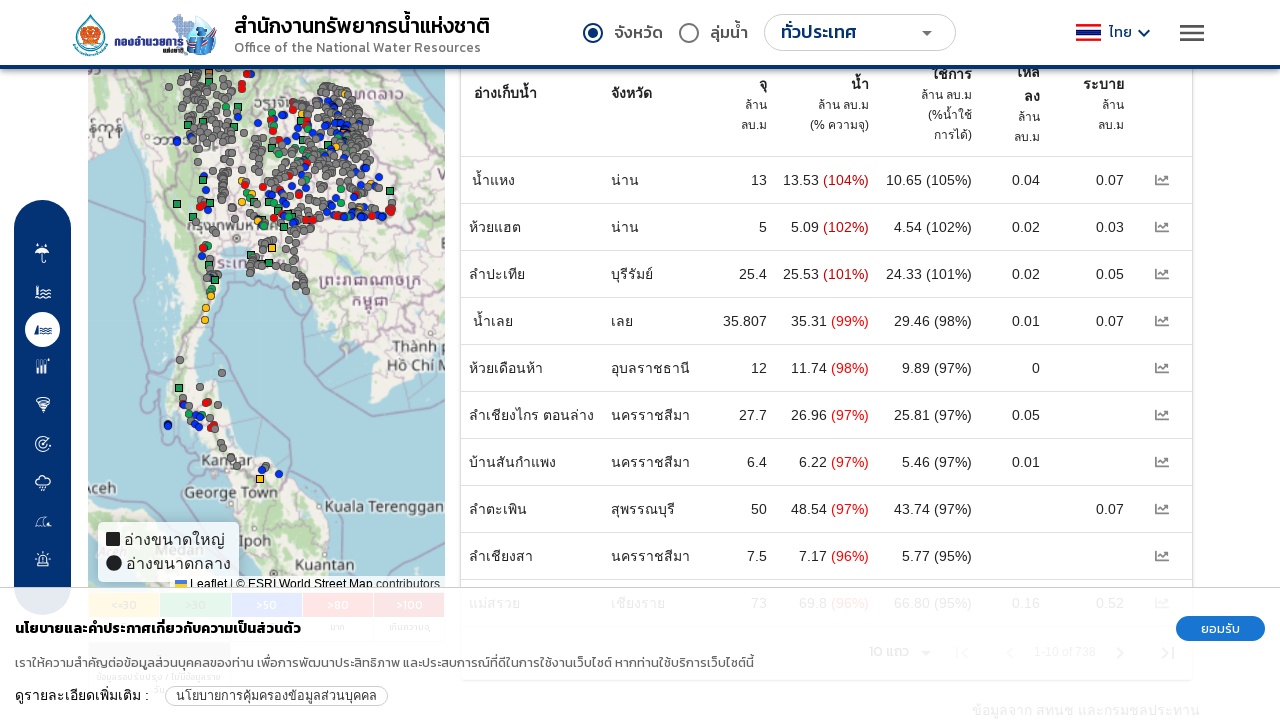

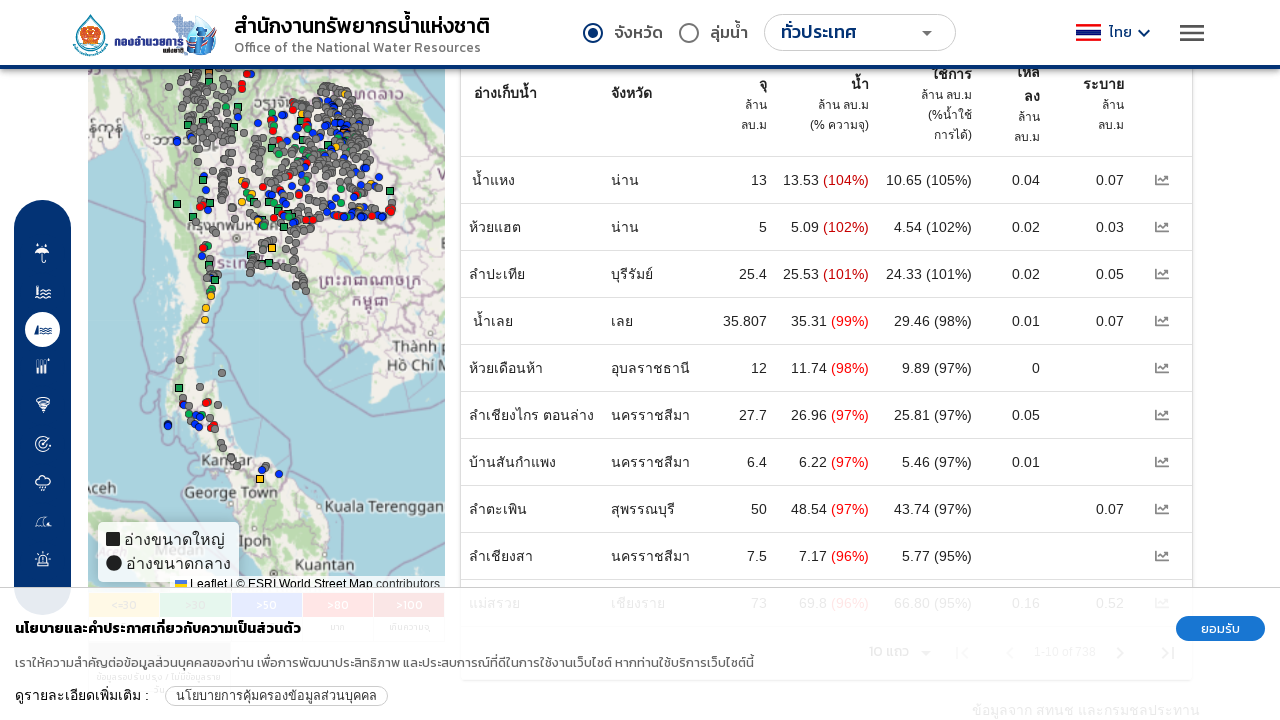